Navigates to the Brazilian Central Bank's historical interest rates page and verifies that the Selic tax rate table is displayed and contains data rows.

Starting URL: https://www.bcb.gov.br/controleinflacao/historicotaxasjuros

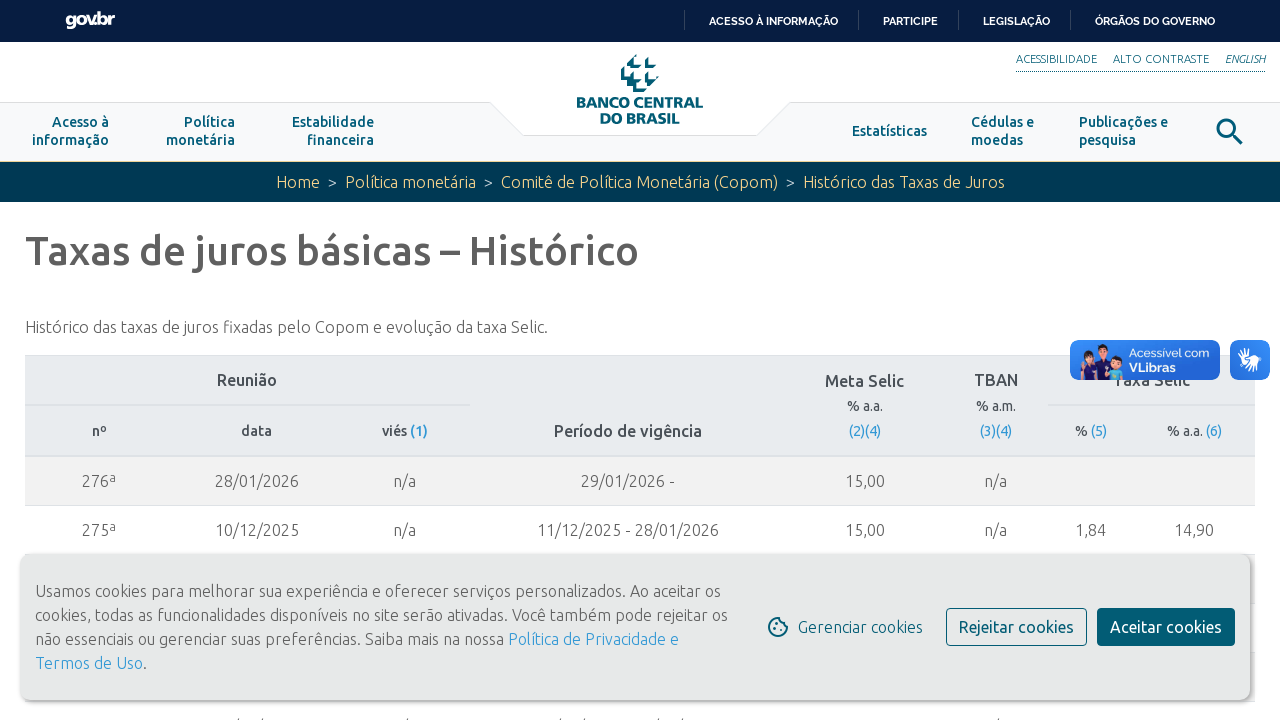

Waited for the first row of the Selic tax rate table to load
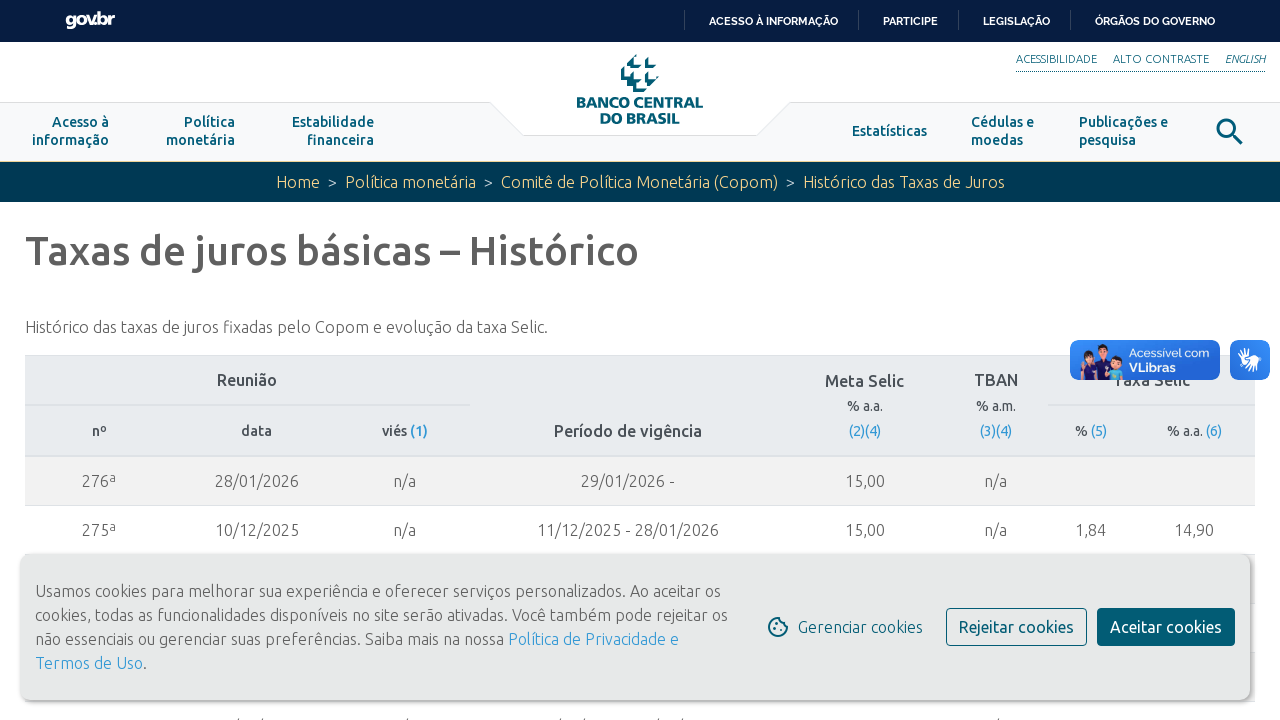

Verified that multiple data rows are present in the table (row 6 confirmed)
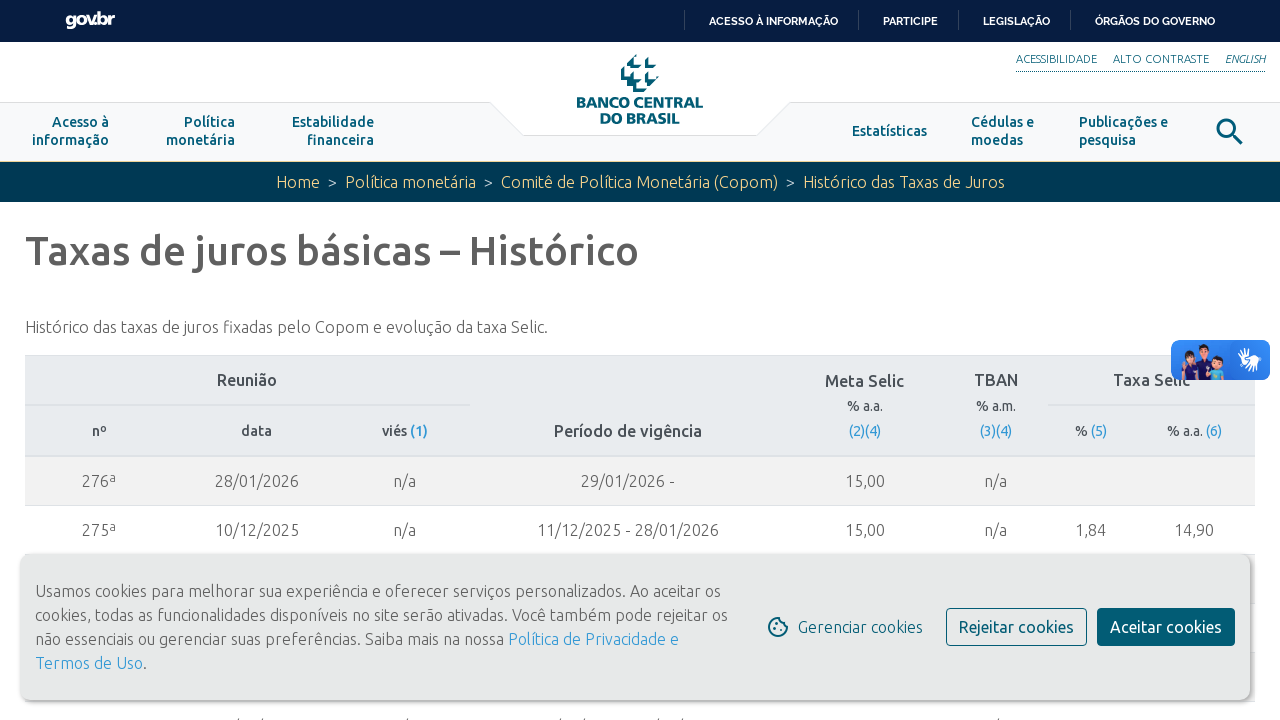

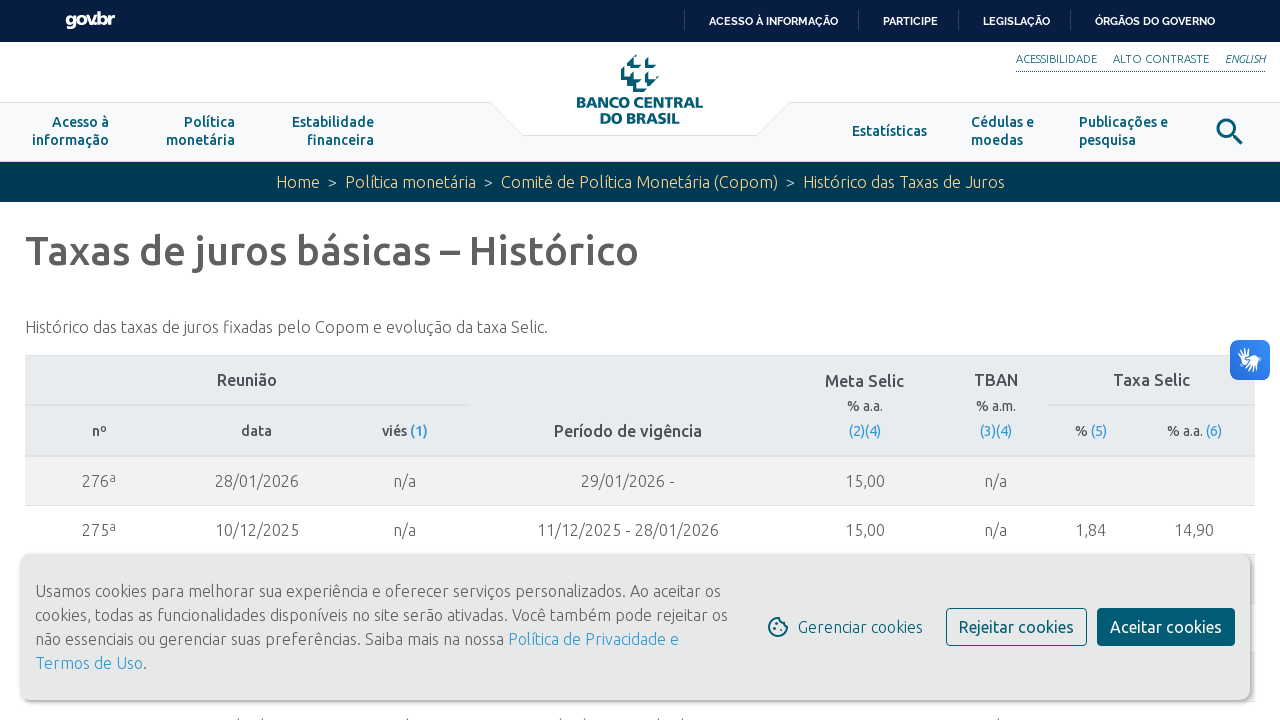